Tests tooltip hover functionality by hovering over a button element to trigger the tooltip display

Starting URL: https://demoqa.com/tool-tips

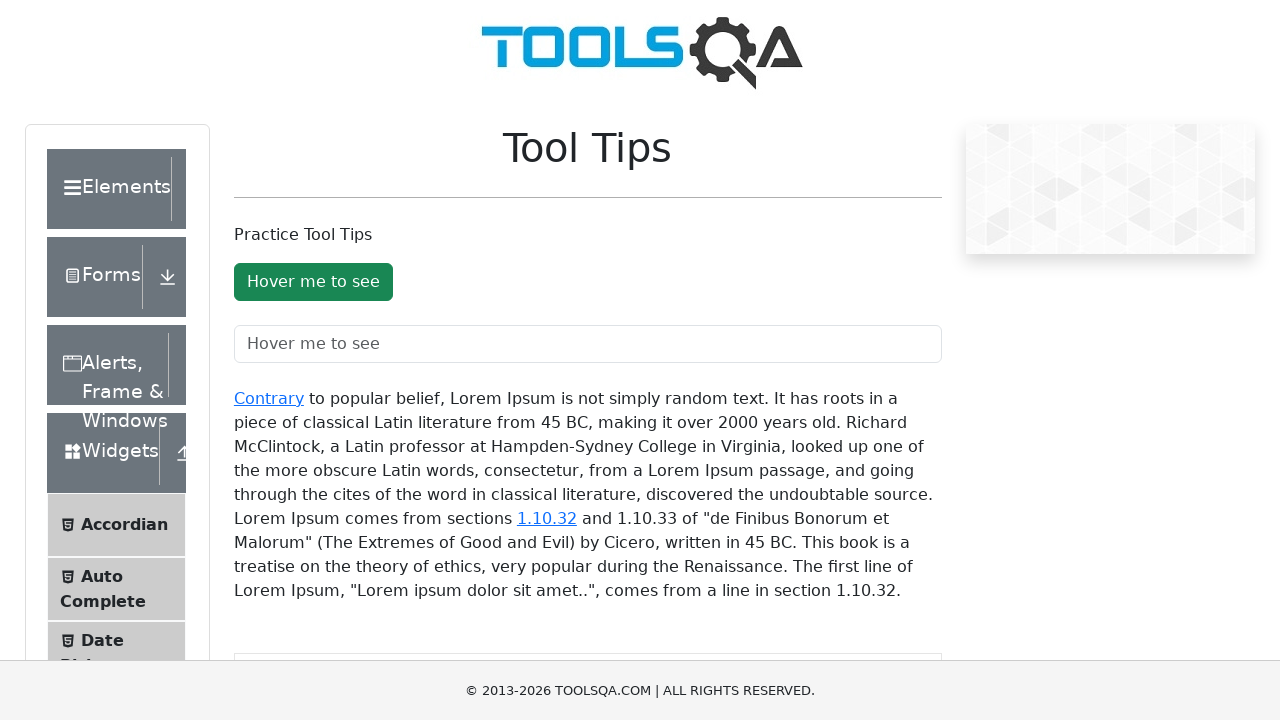

Located tooltip button element
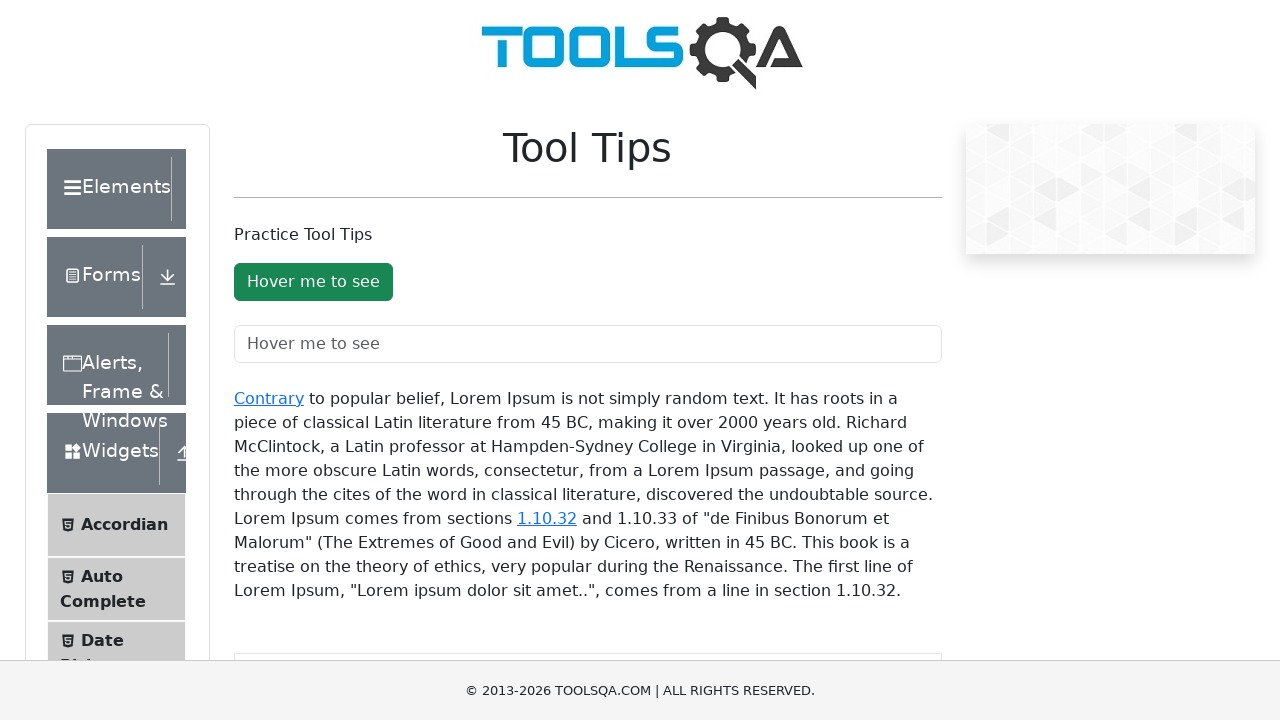

Hovered over button to trigger tooltip display at (313, 282) on #toolTipButton
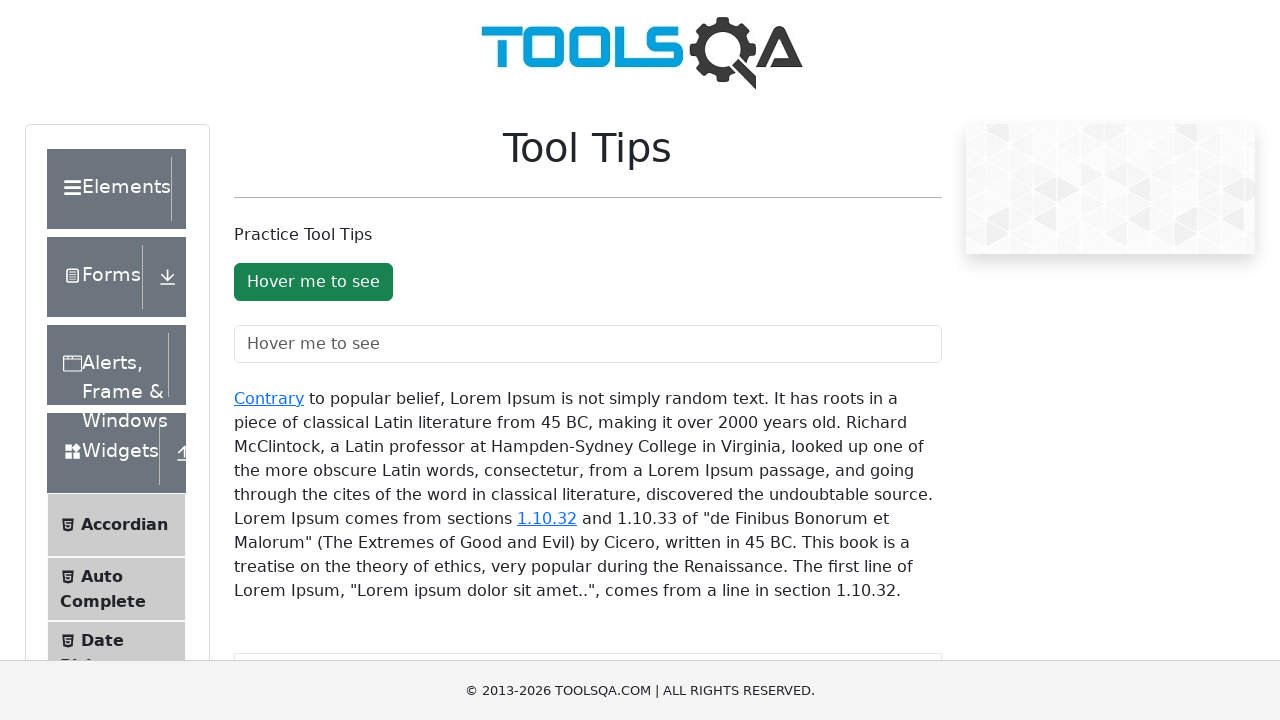

Waited 500ms for tooltip to appear
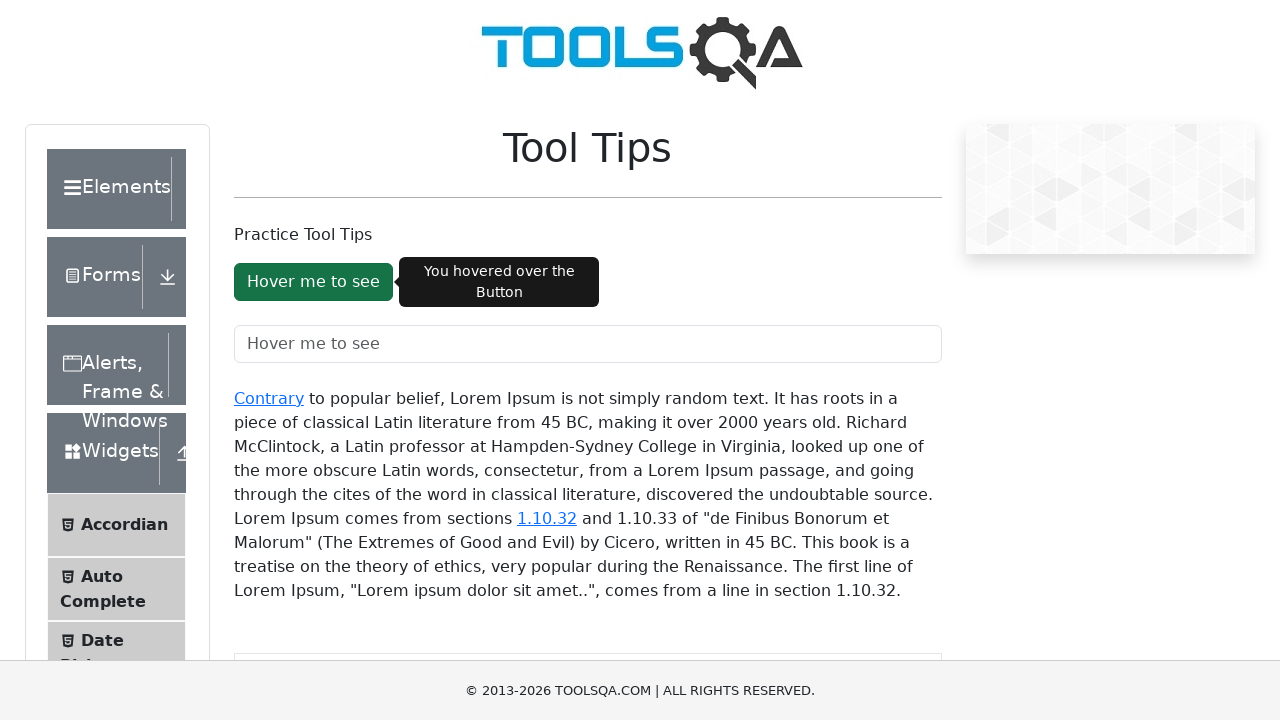

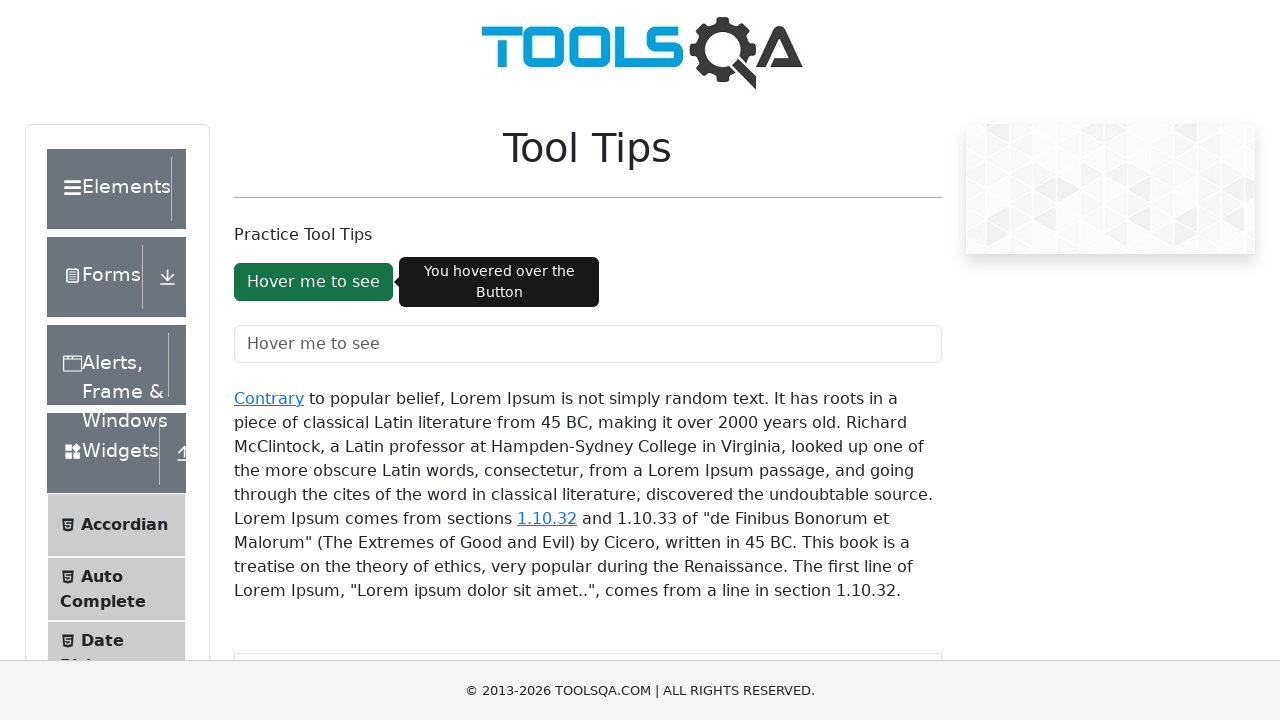